Navigates to a practice form page and verifies the presence of form input fields by checking their attributes

Starting URL: https://demoqa.com/automation-practice-form

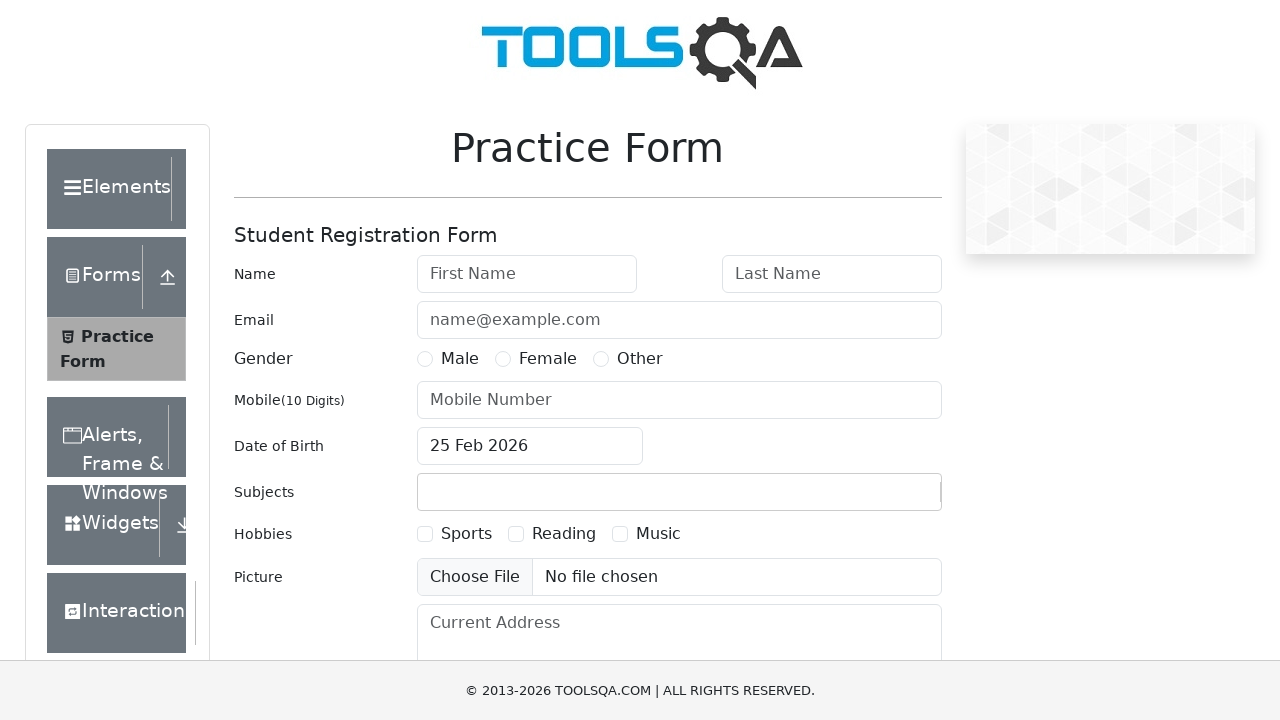

Navigated to DemoQA automation practice form page
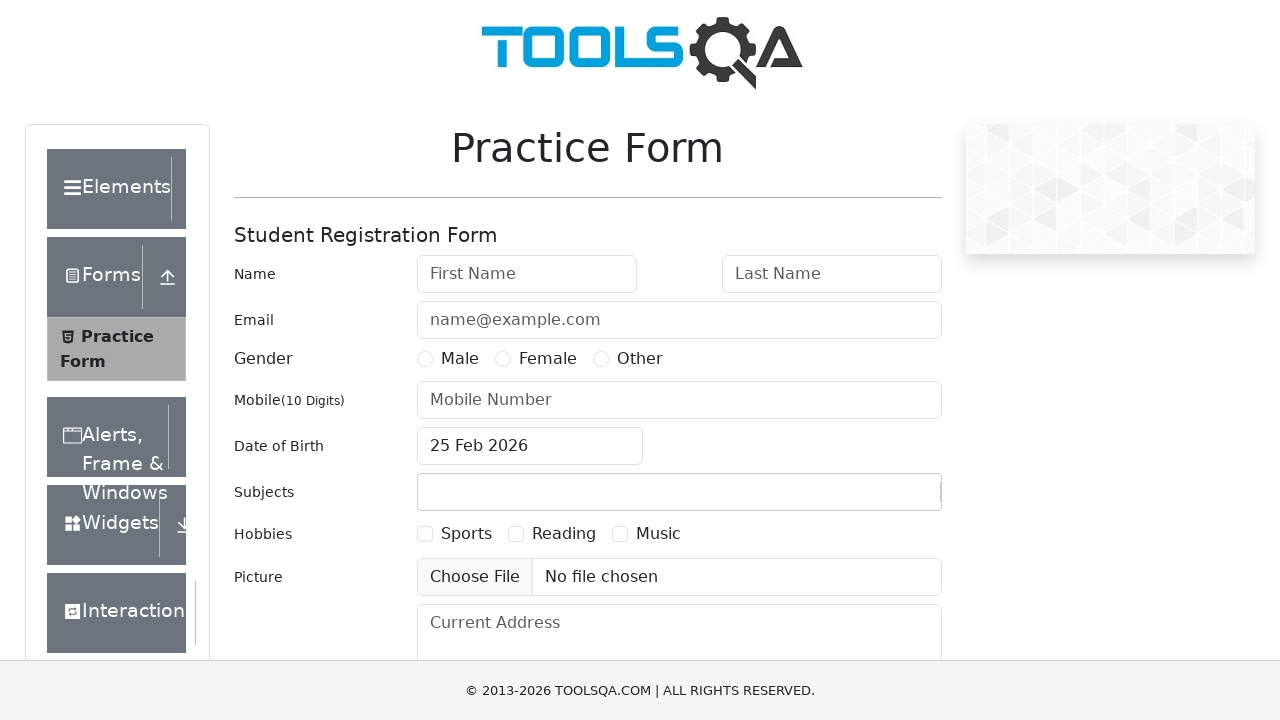

First name input field appeared on the page
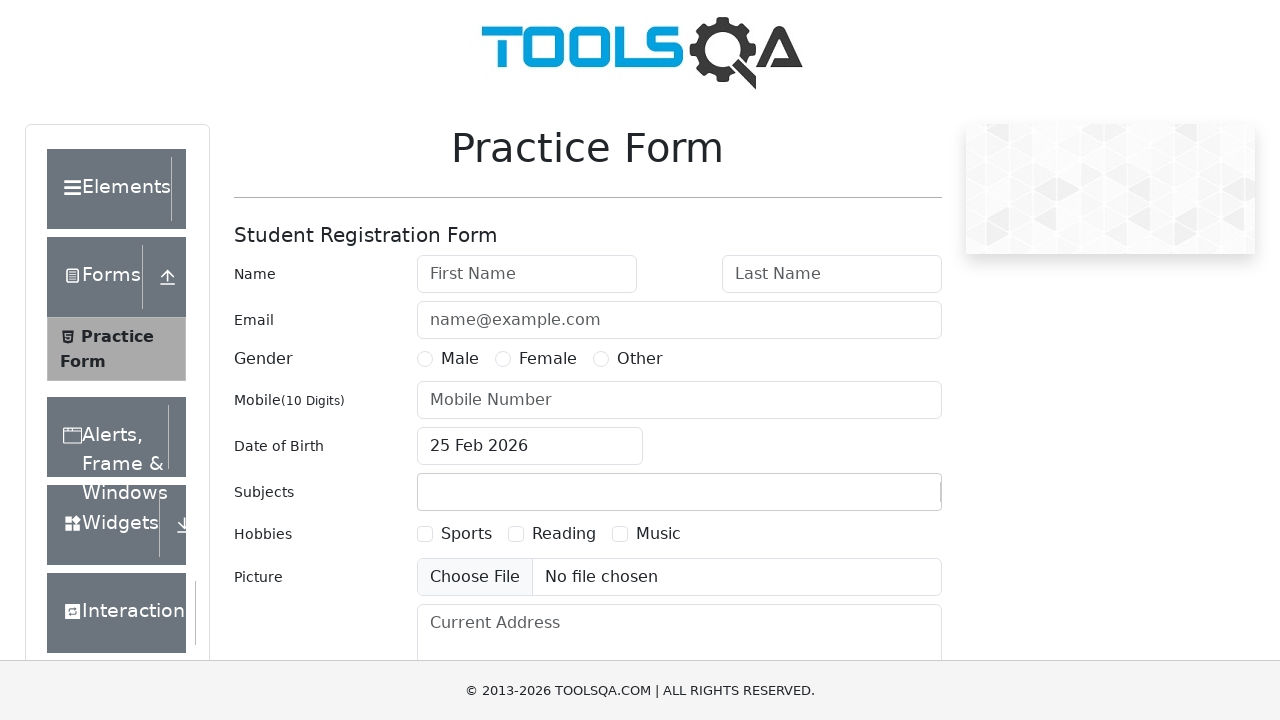

Located the first name input field element
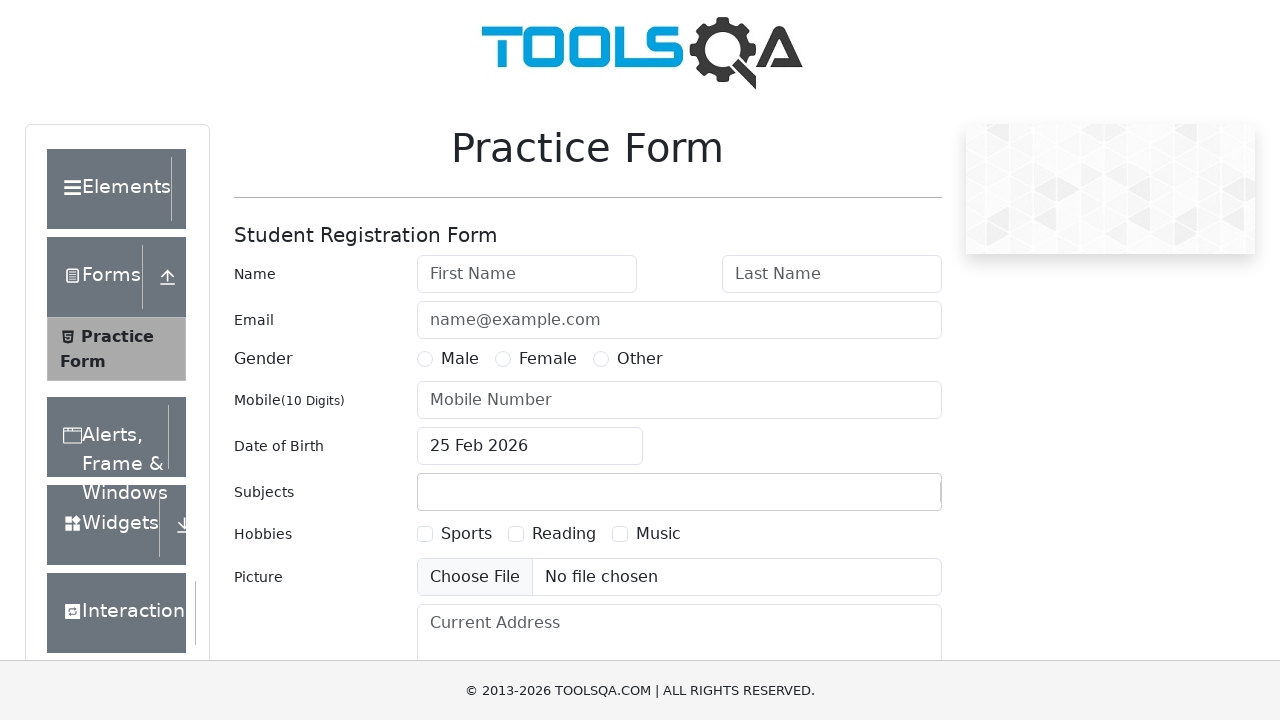

Retrieved class attribute:  mr-sm-2 form-control
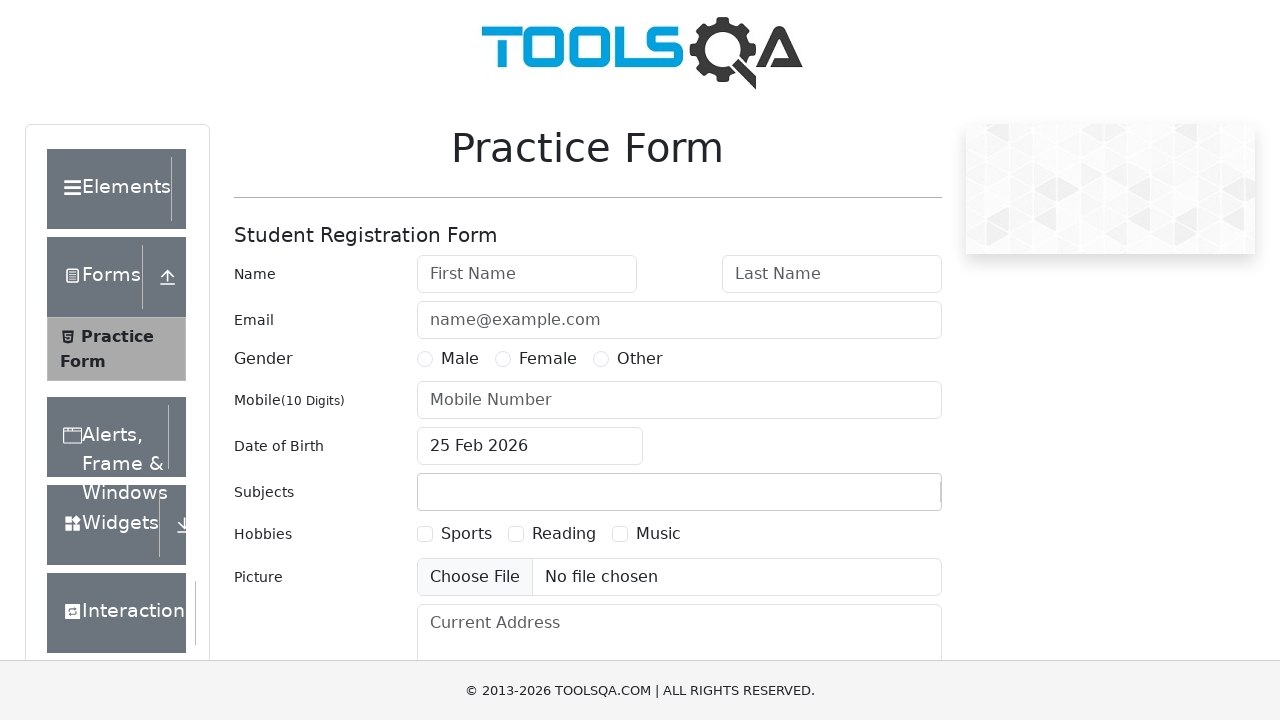

Retrieved type attribute: text
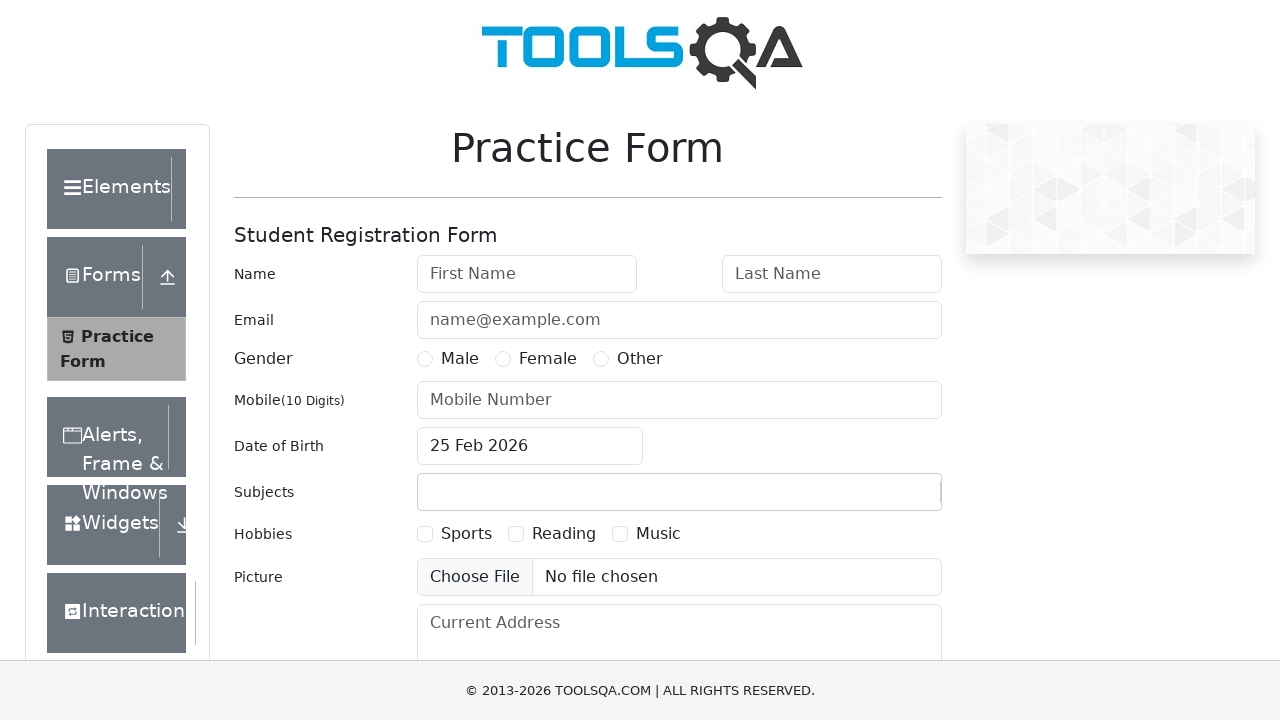

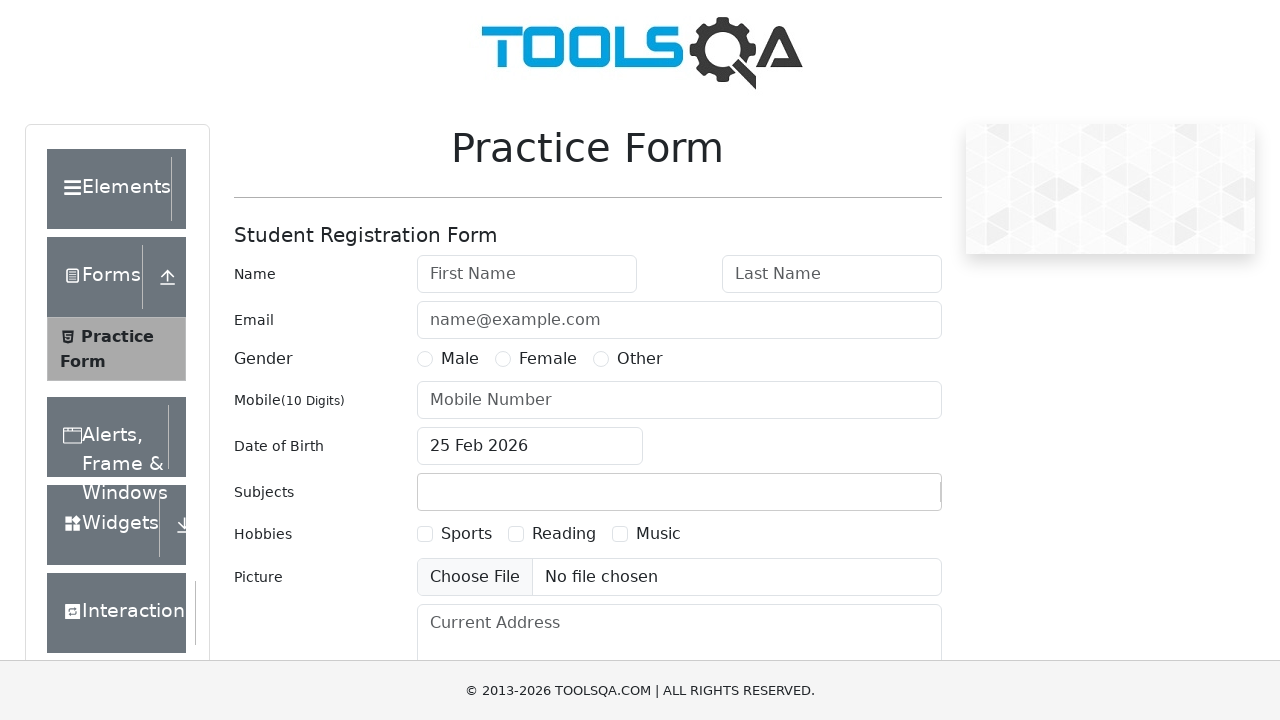